Tests adding a new book by filling in title and author fields and submitting the form

Starting URL: https://tap-ht24-testverktyg.github.io/exam-template/

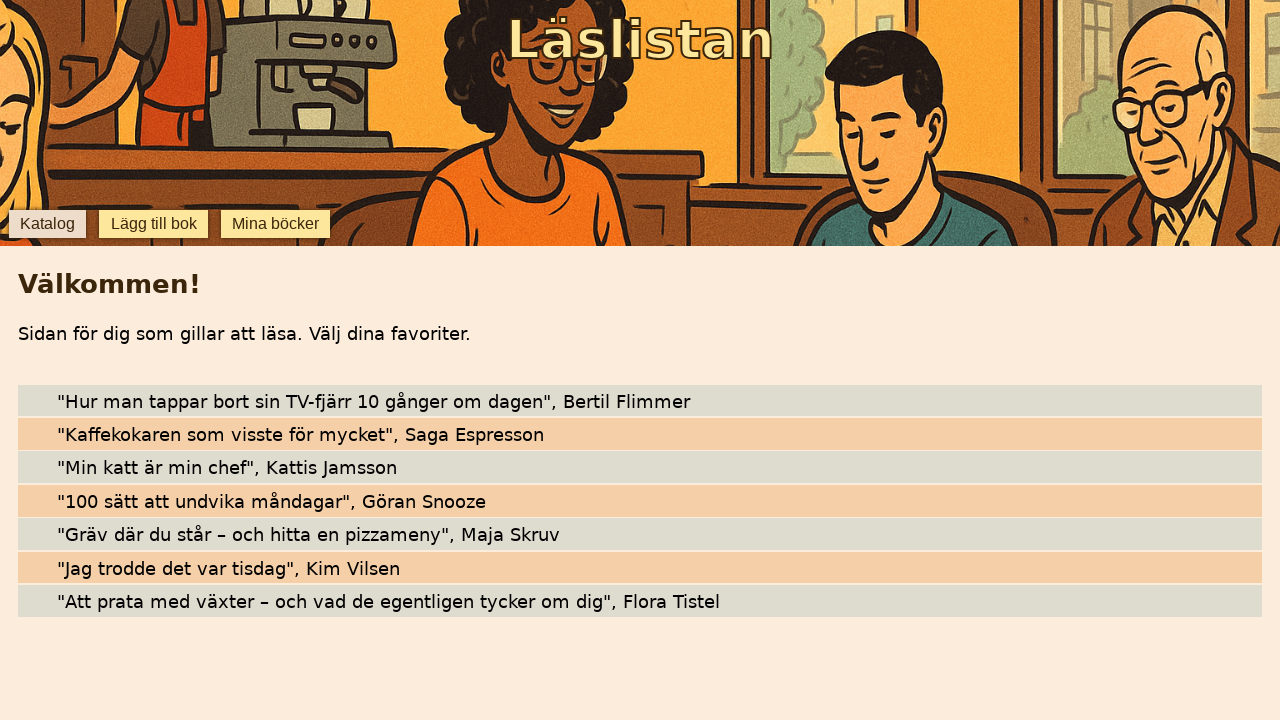

Clicked 'Lägg till bok' button to open add book form at (154, 224) on [data-testid="add-book"]
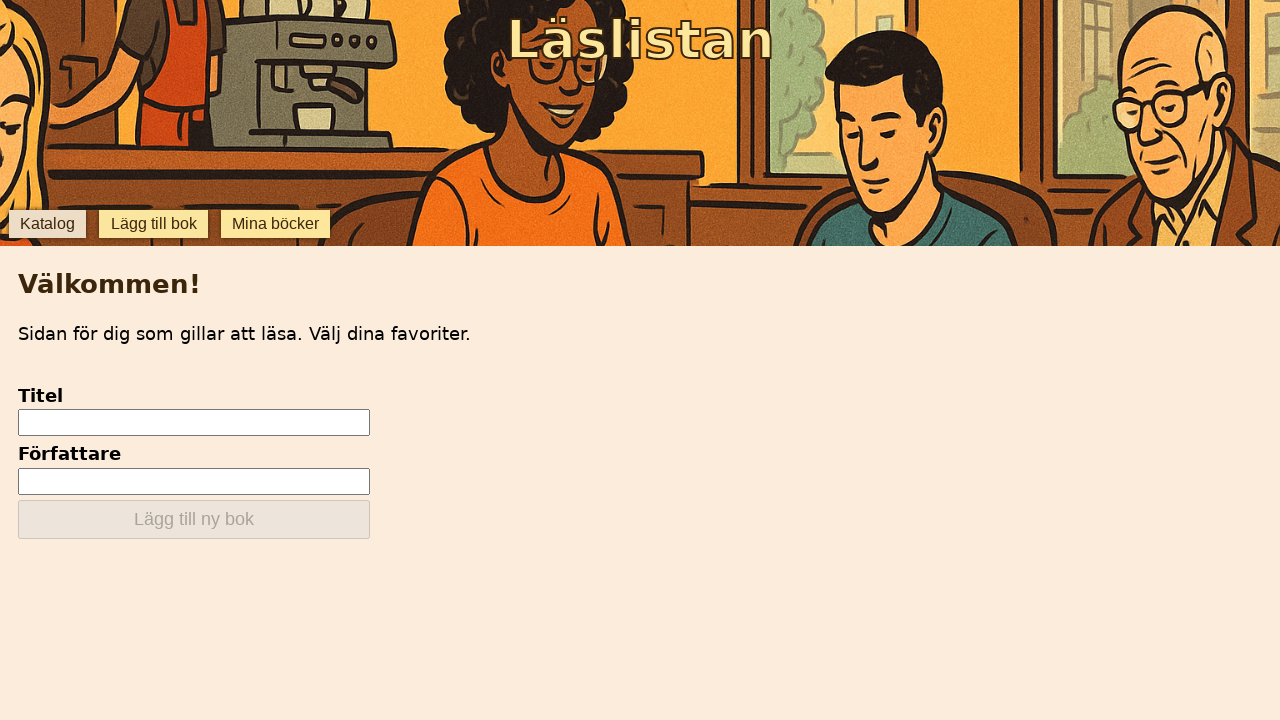

Verified title input field is visible
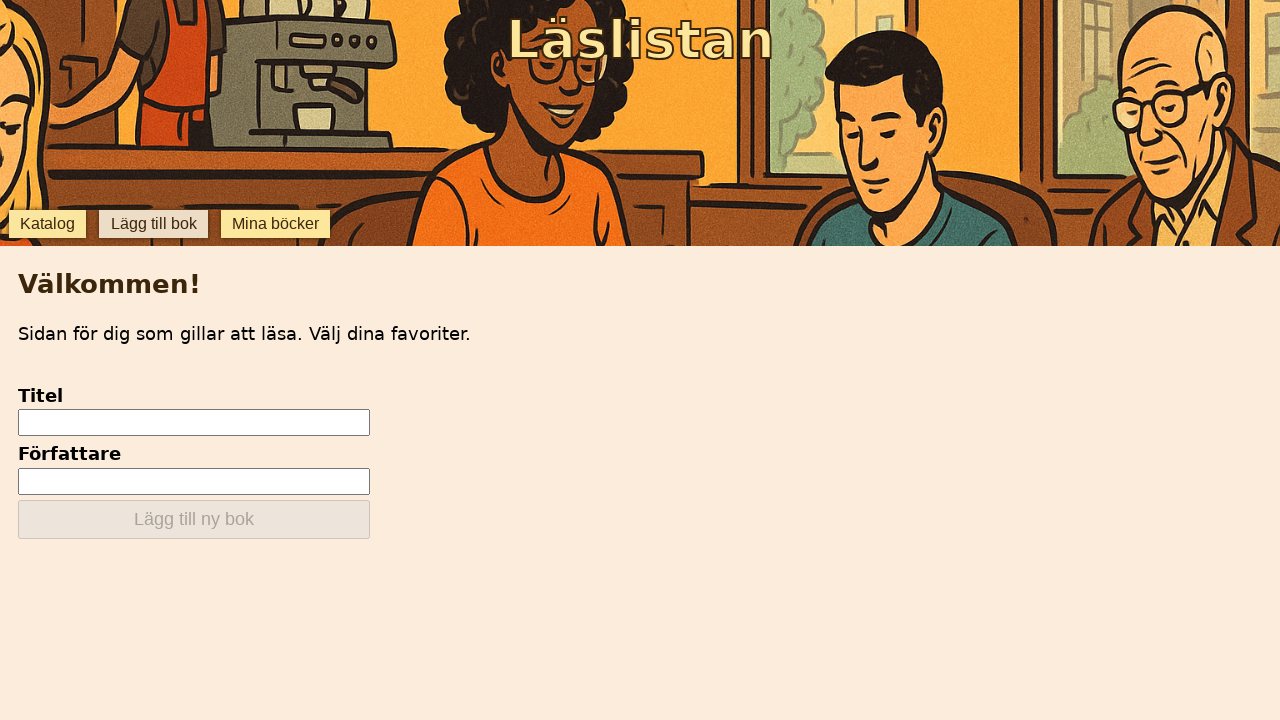

Verified author input field is visible
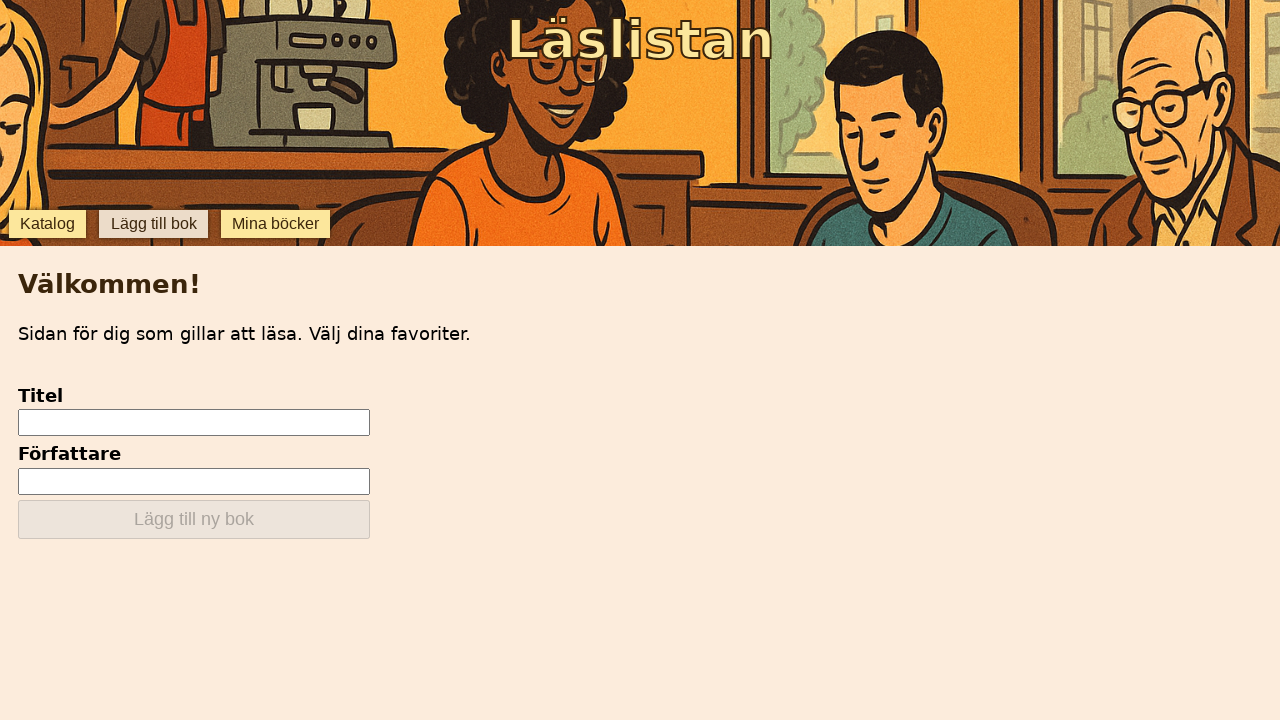

Filled title field with 'Min testbok' on [data-testid="add-input-title"]
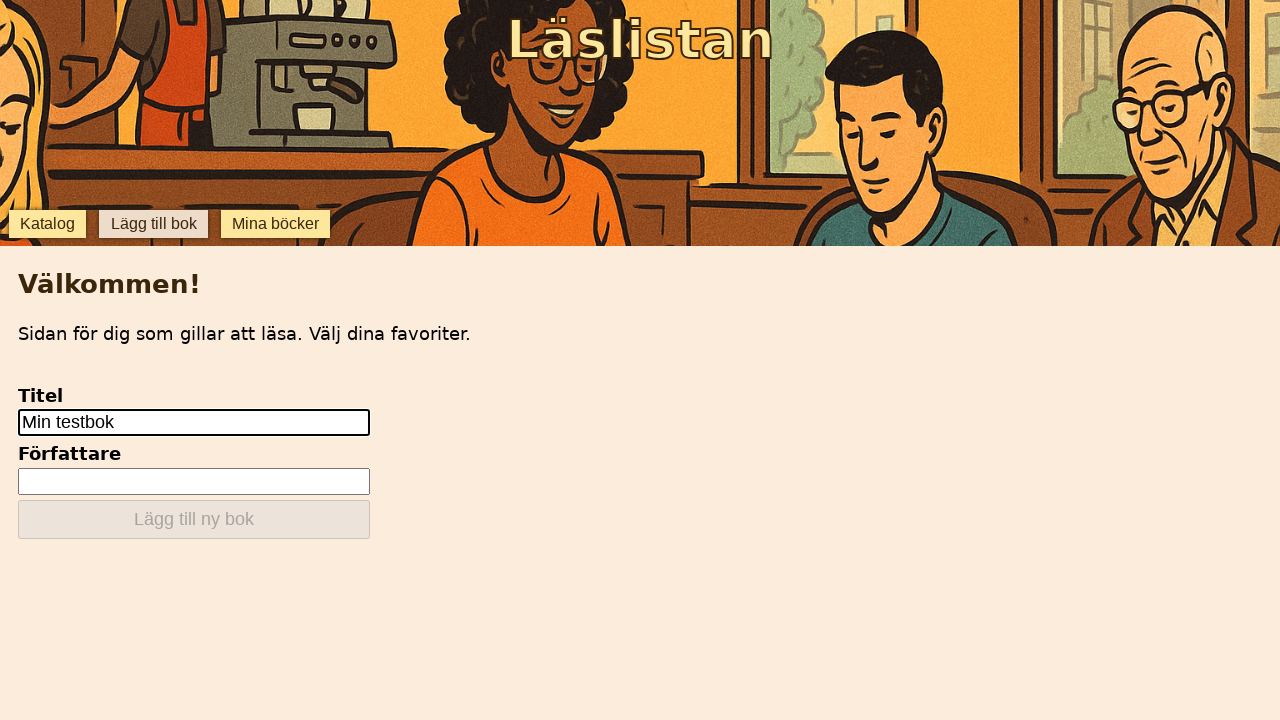

Filled author field with 'Test Författare' on [data-testid="add-input-author"]
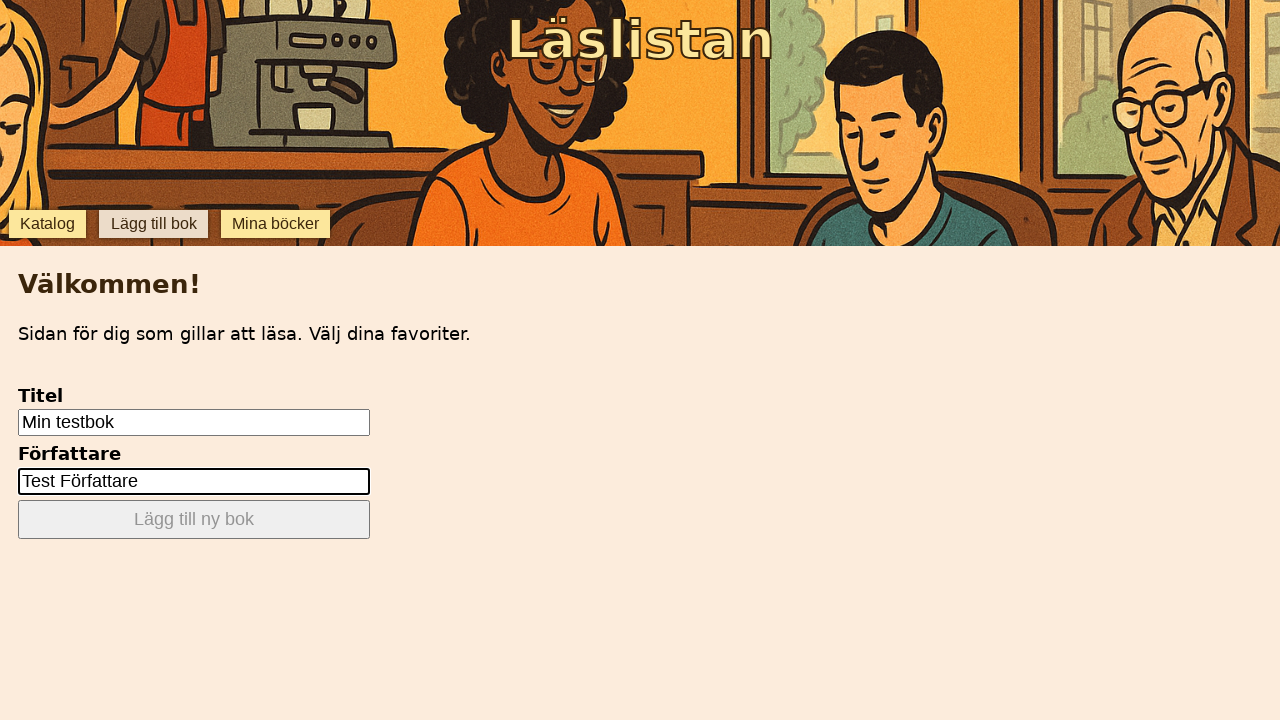

Verified submit button is enabled
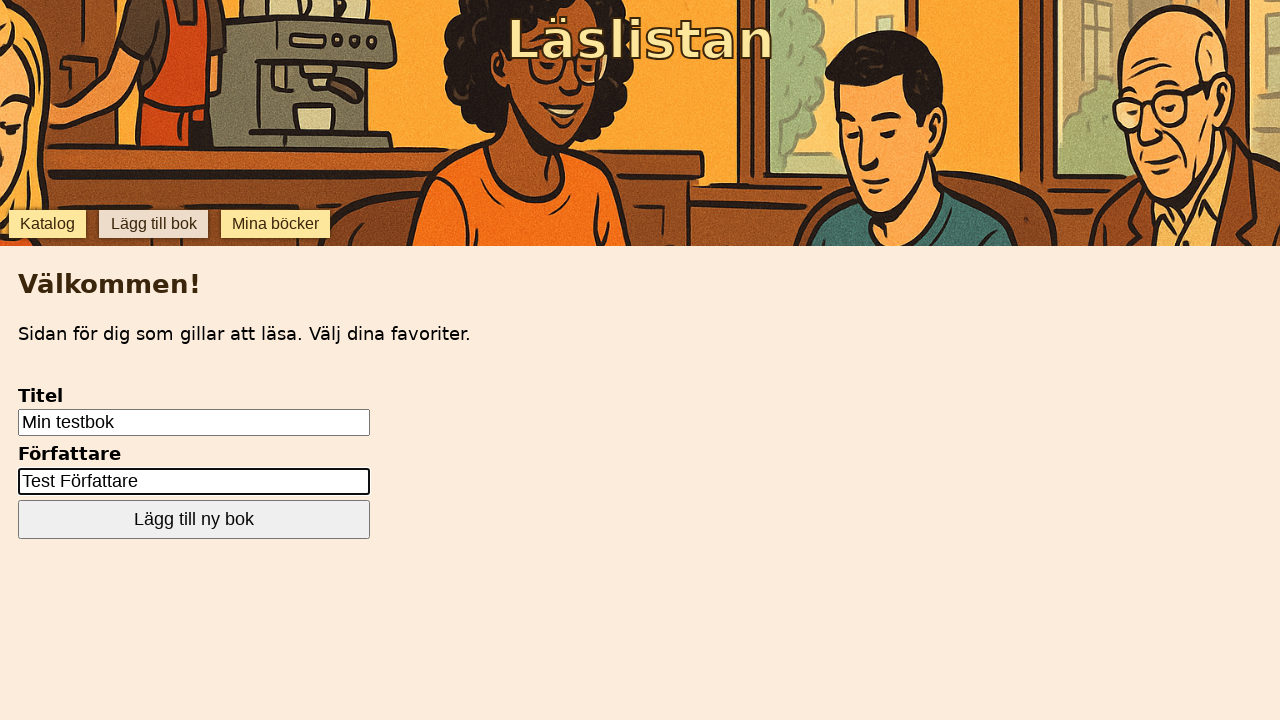

Clicked submit button to add book at (194, 520) on [data-testid="add-submit"]
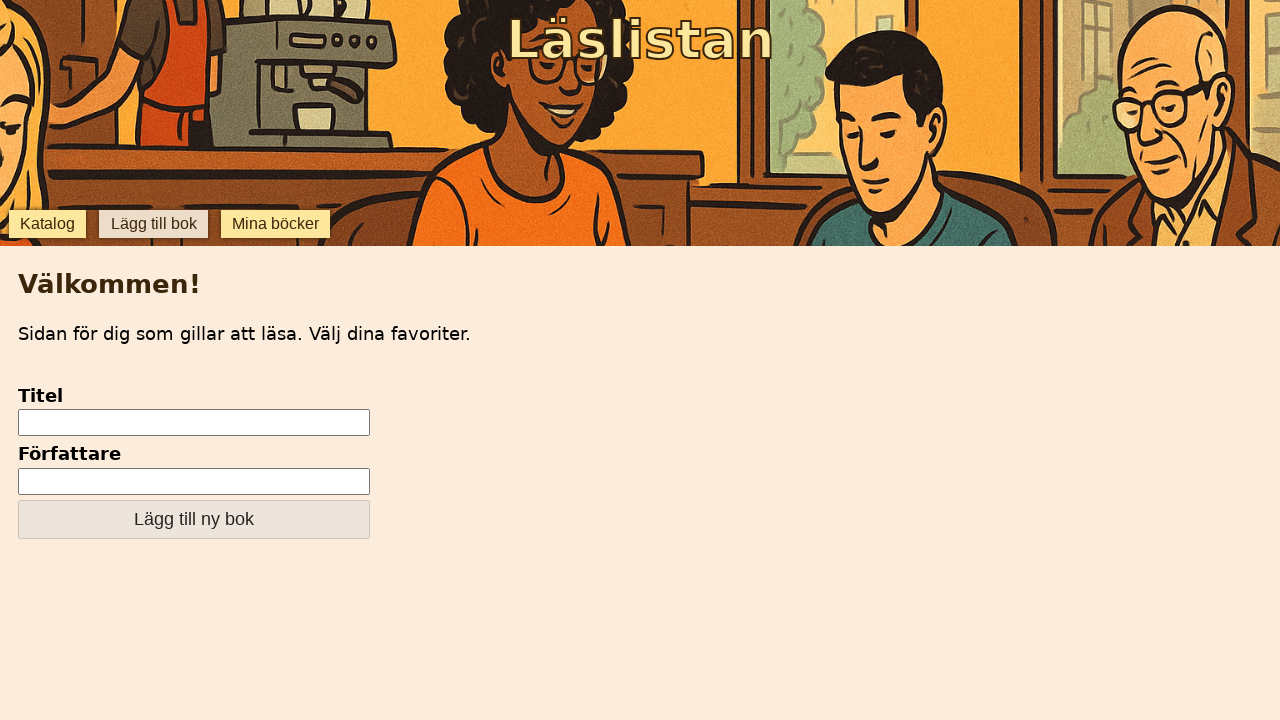

Clicked catalog button to navigate to catalog view at (47, 224) on [data-testid="catalog"]
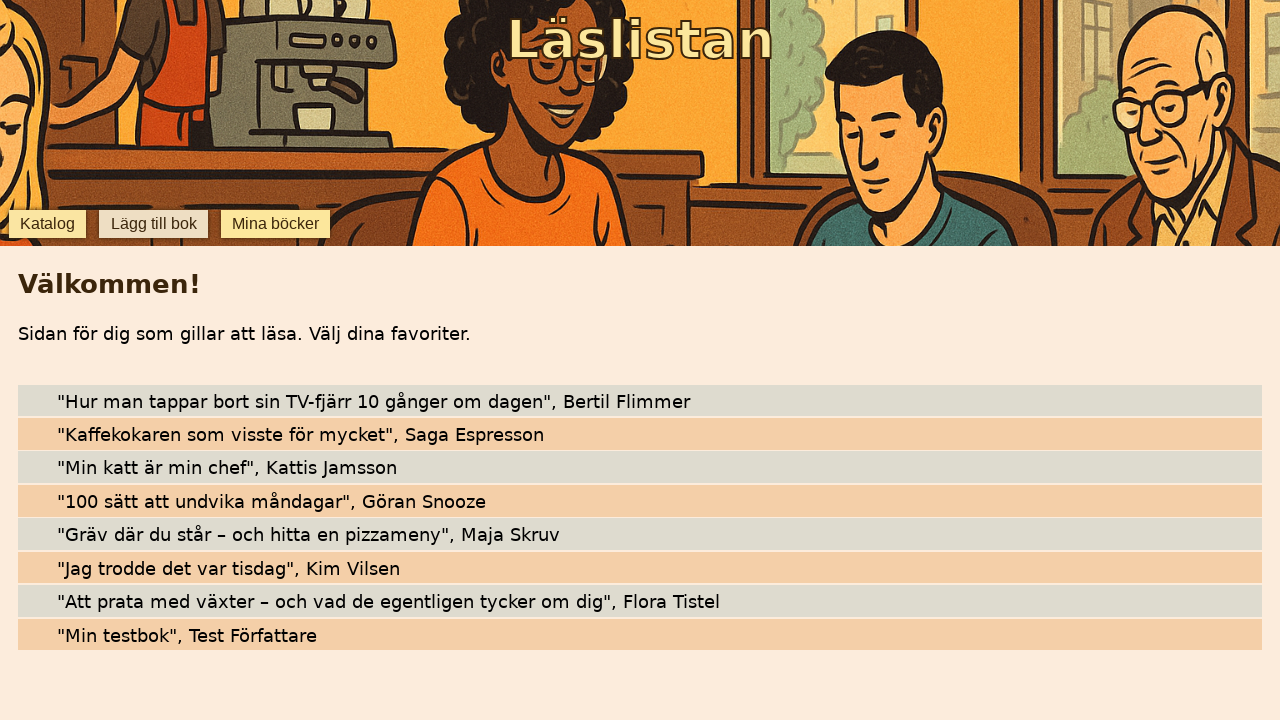

Catalog section loaded
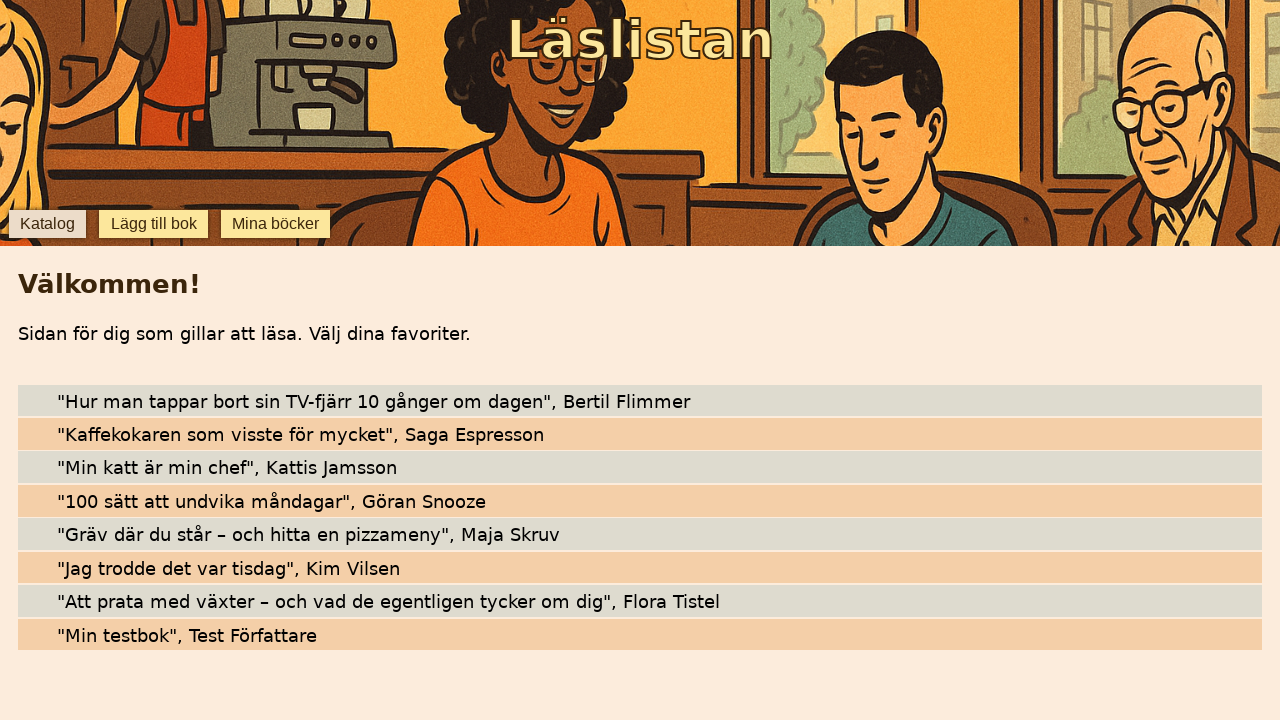

Verified newly added book 'Min testbok' by Test Författare is visible in catalog
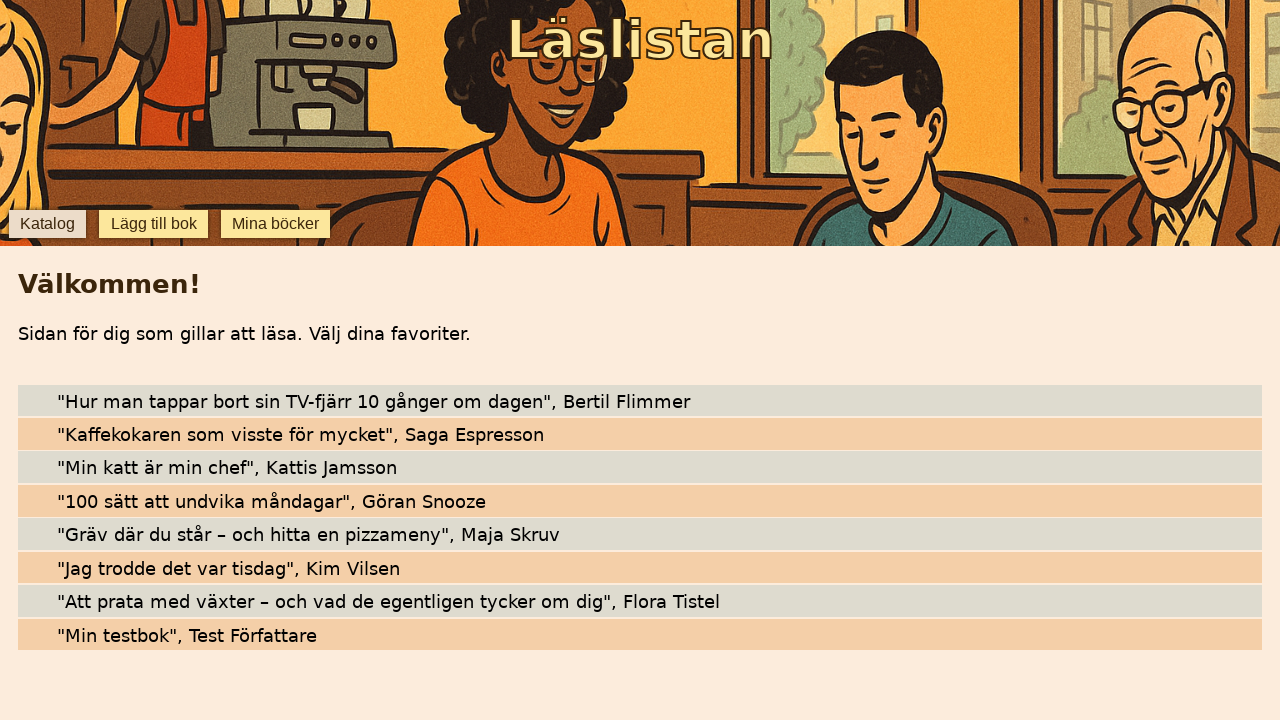

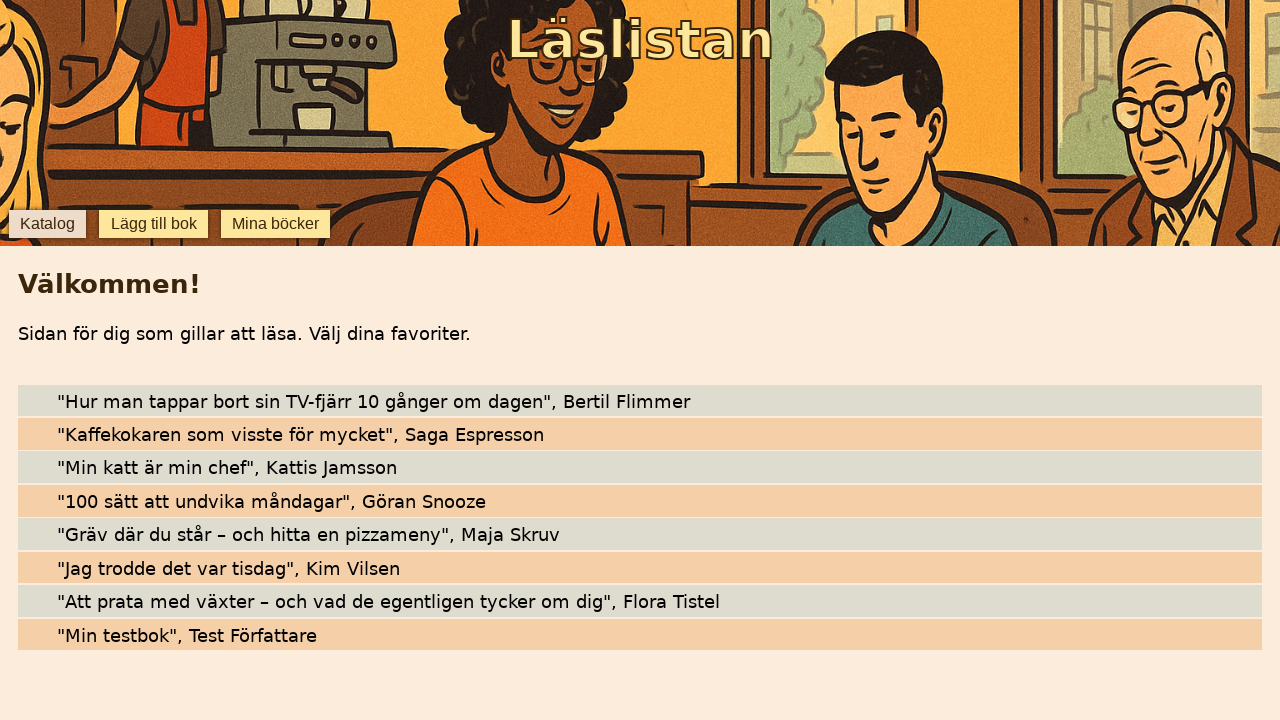